Navigates through Oracle Java API documentation using frames, clicking through package and class links to reach the overview page

Starting URL: https://docs.oracle.com/javase/8/docs/api/

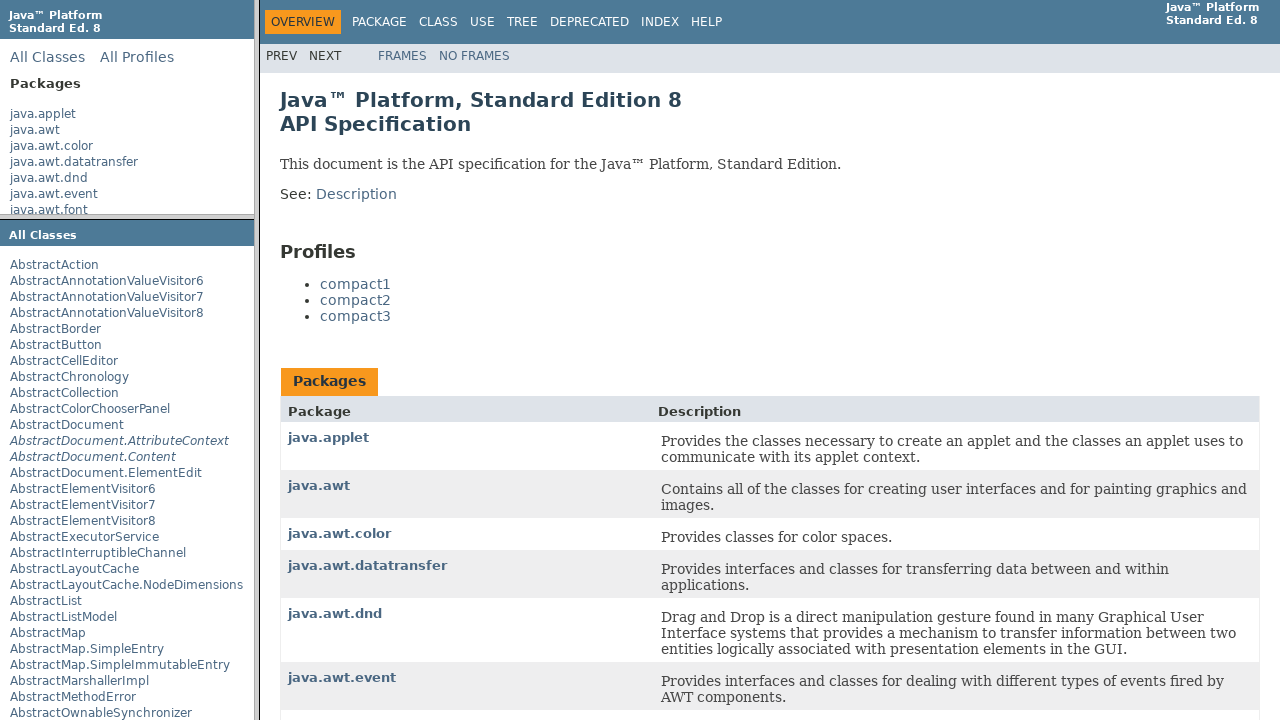

Obtained reference to packageListFrame
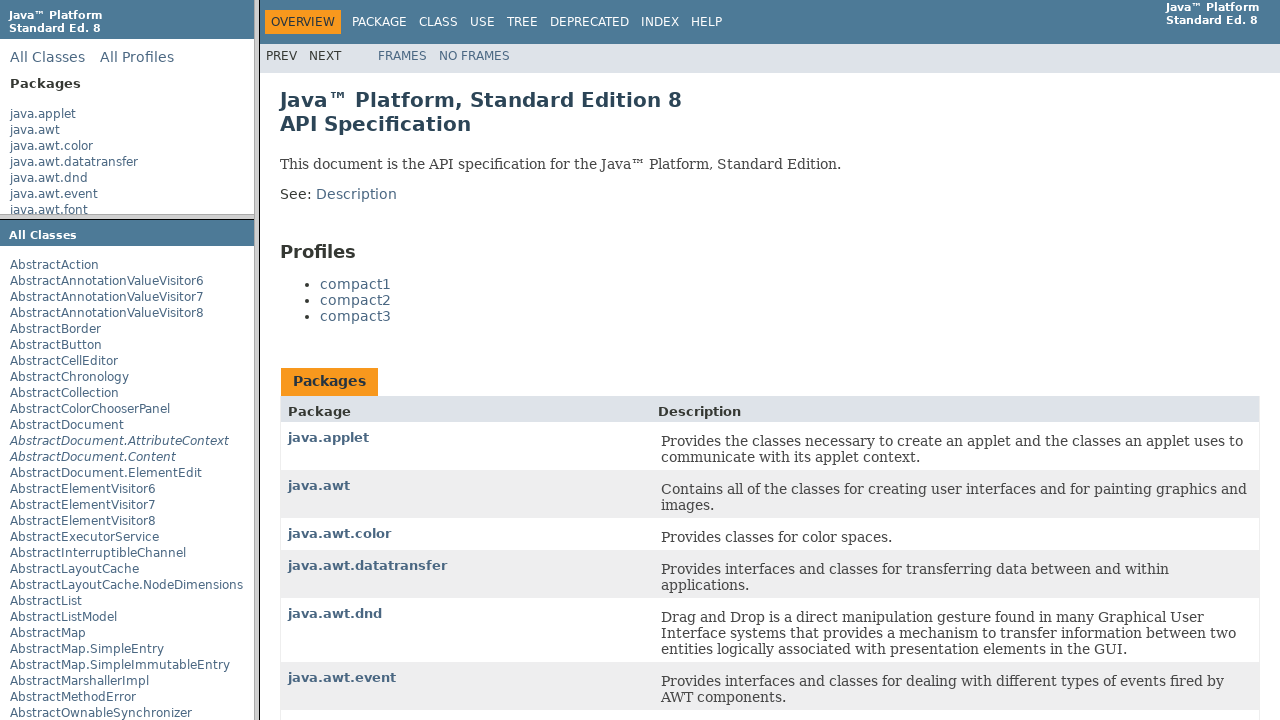

Clicked java.math package link in package list frame at (40, 107) on text=java.math
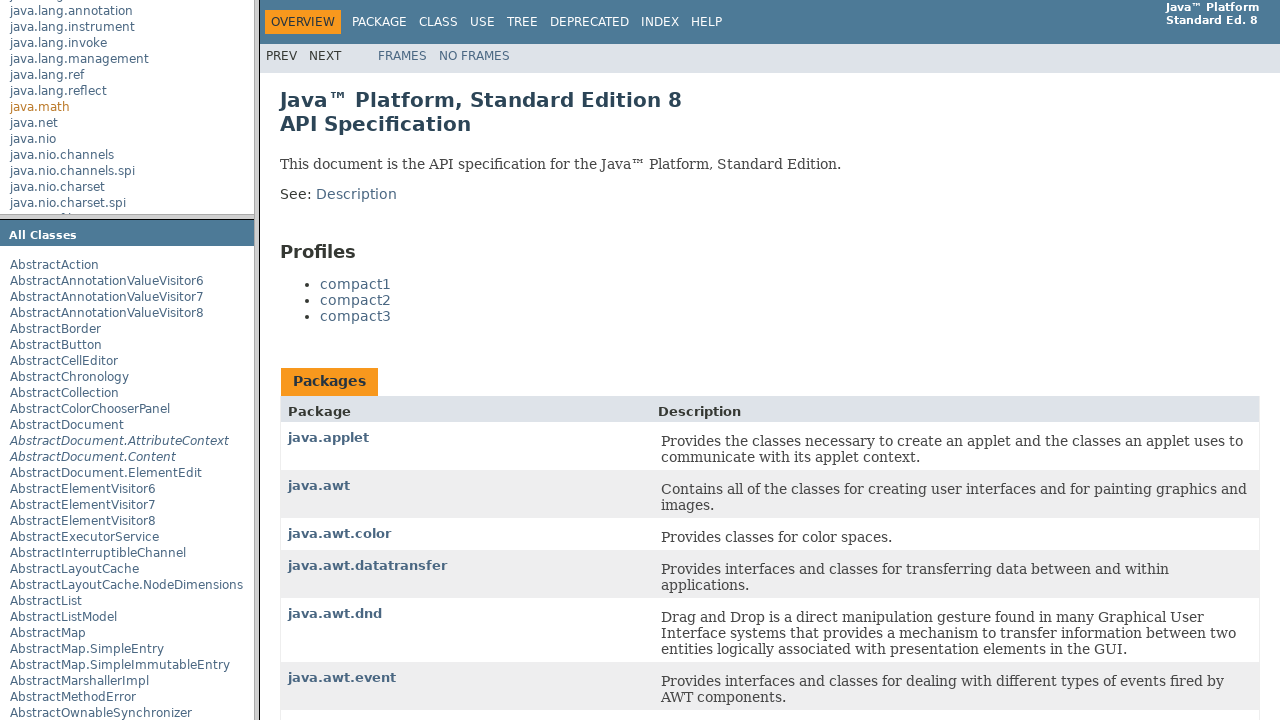

Obtained reference to packageFrame
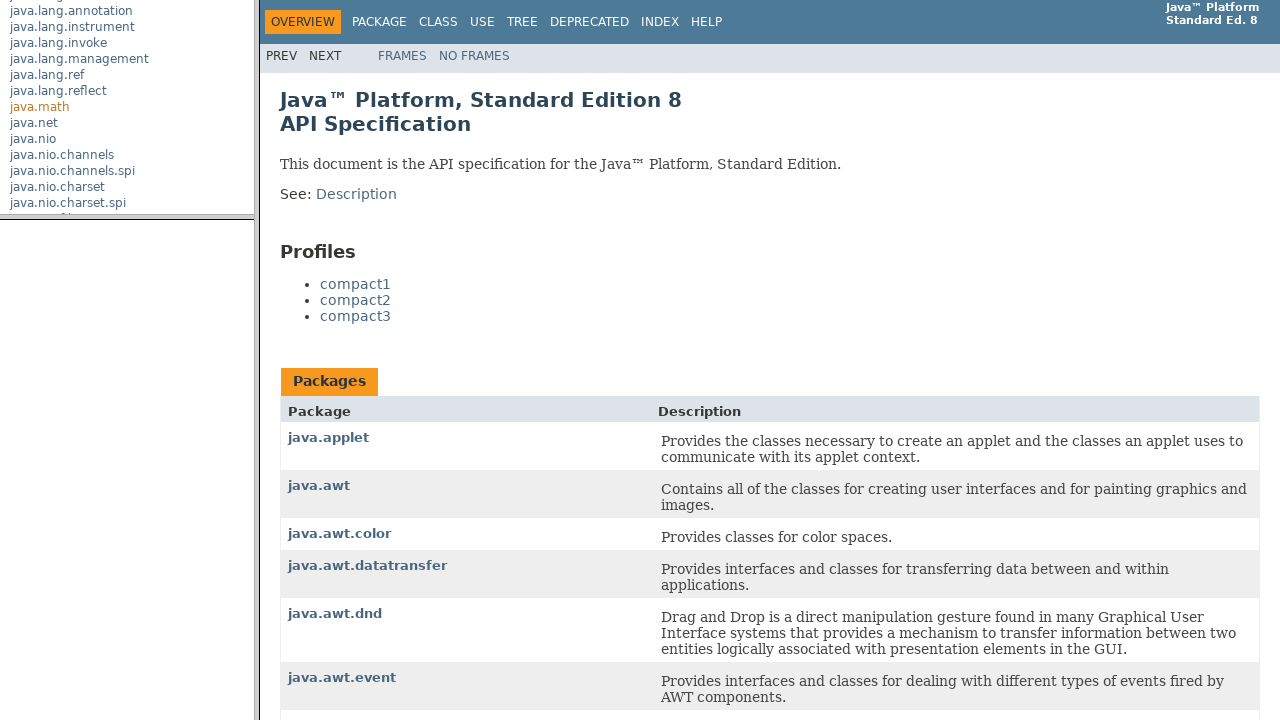

Clicked BigDecimal class link in package frame at (44, 295) on text=BigDecimal
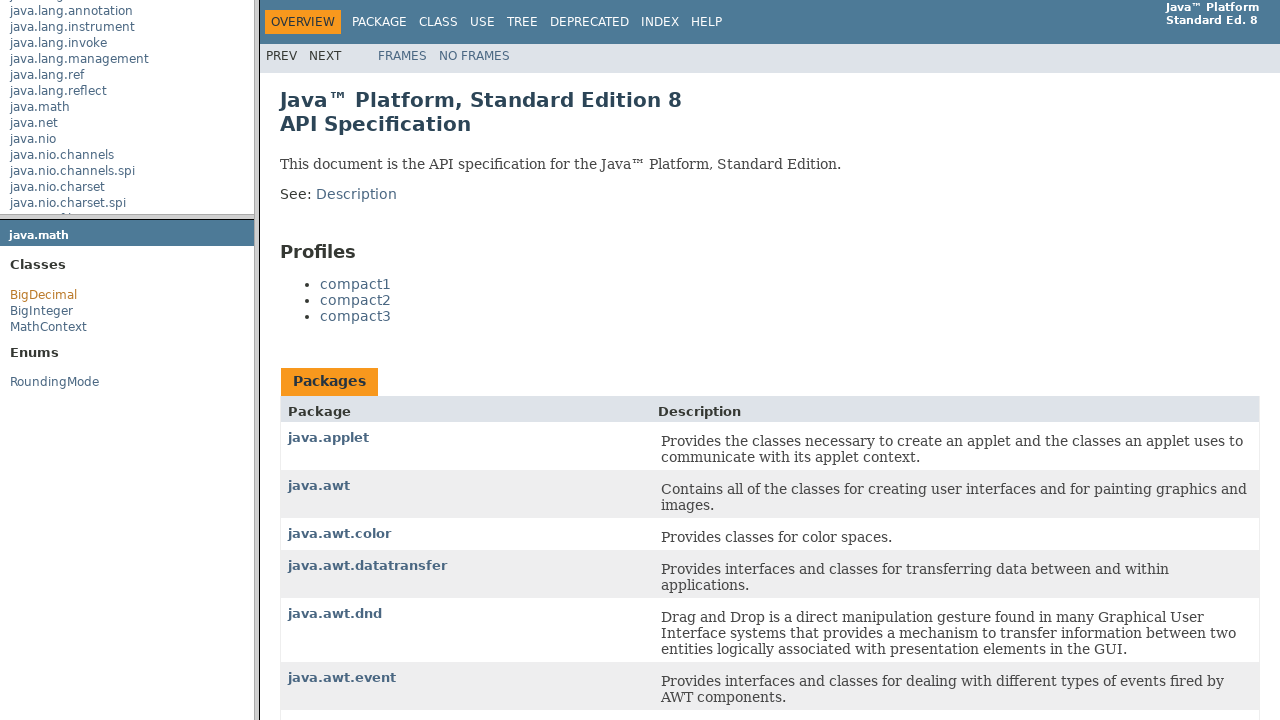

Obtained reference to classFrame
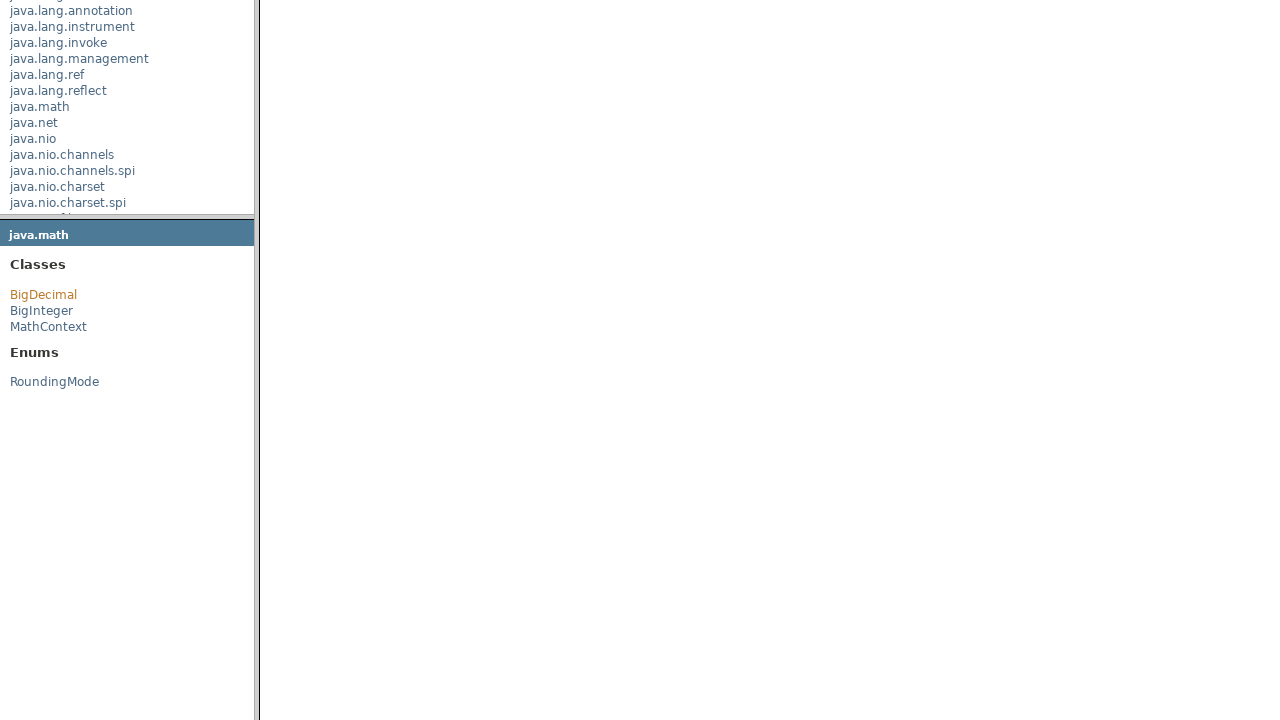

Waited 2000ms for class frame content to load
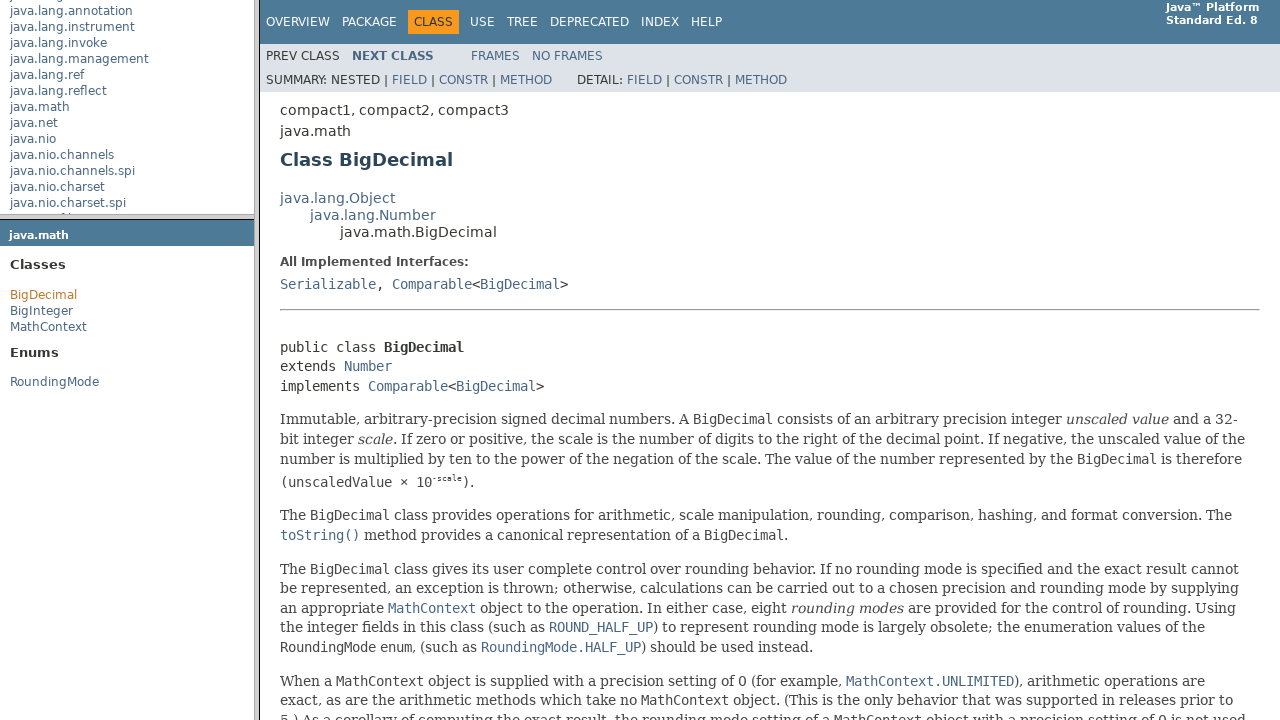

Clicked Overview link in the top navigation of class frame at (298, 22) on xpath=//div[@class='topNav']//a[normalize-space()='Overview']
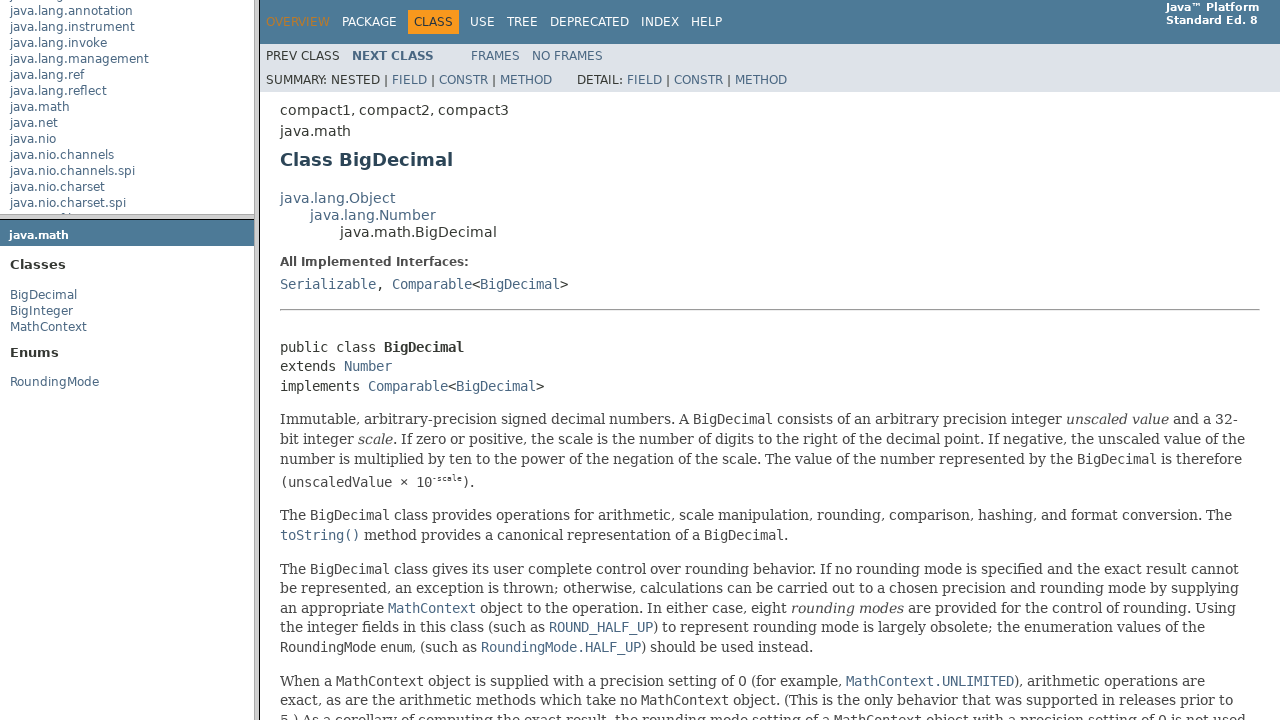

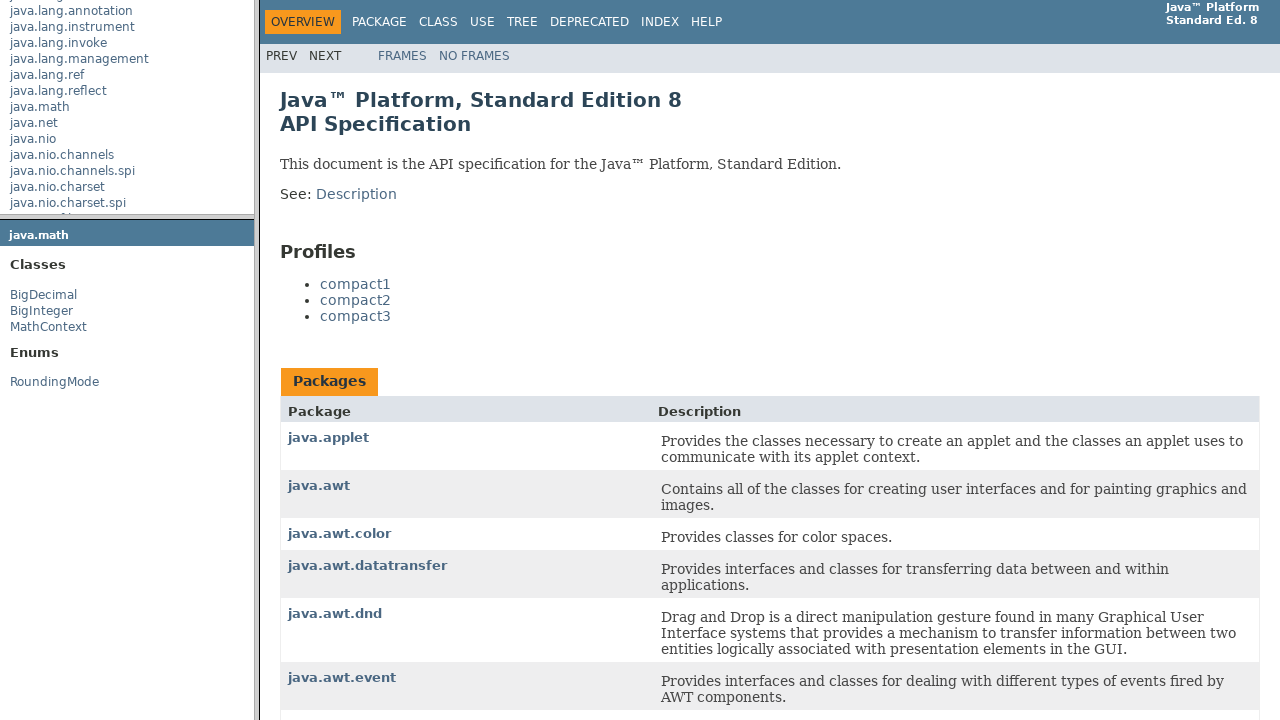